Tests the checkout confirmation flow by navigating to cart, opening the checkout modal, filling in customer details (name, country, city, card info), and completing the purchase.

Starting URL: https://www.demoblaze.com/index.html

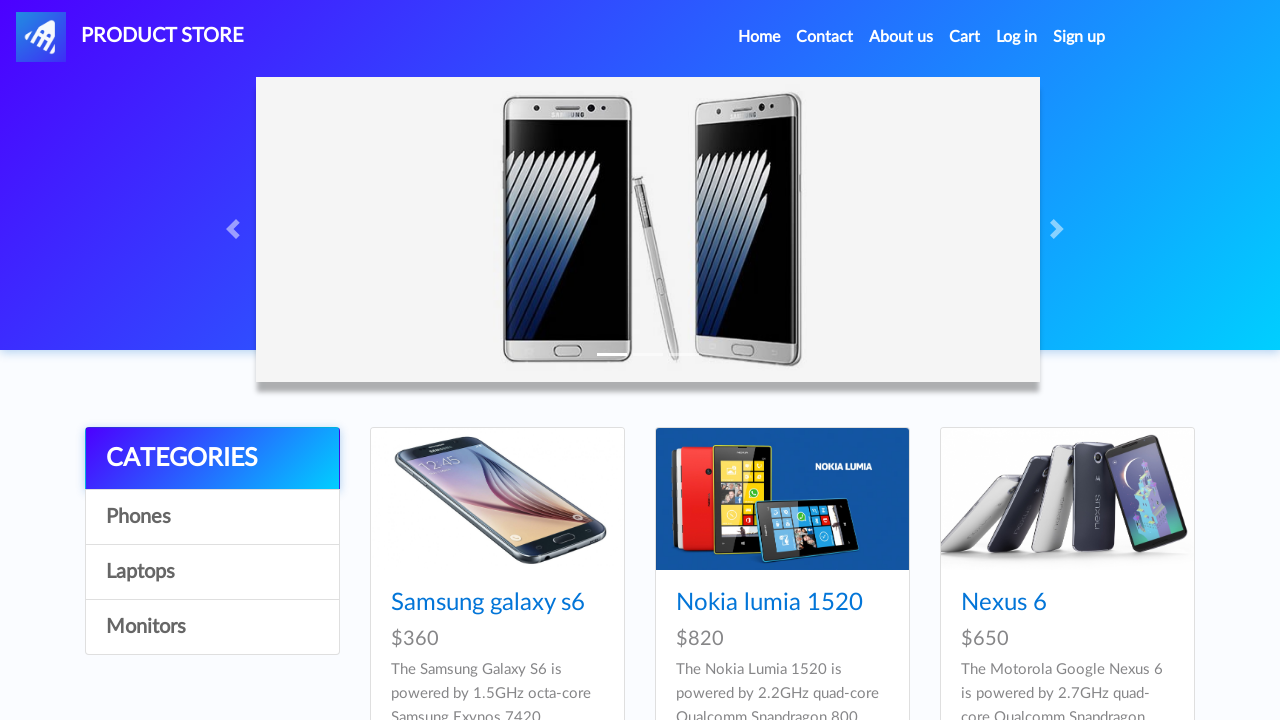

Clicked on Cart link at (965, 37) on #cartur
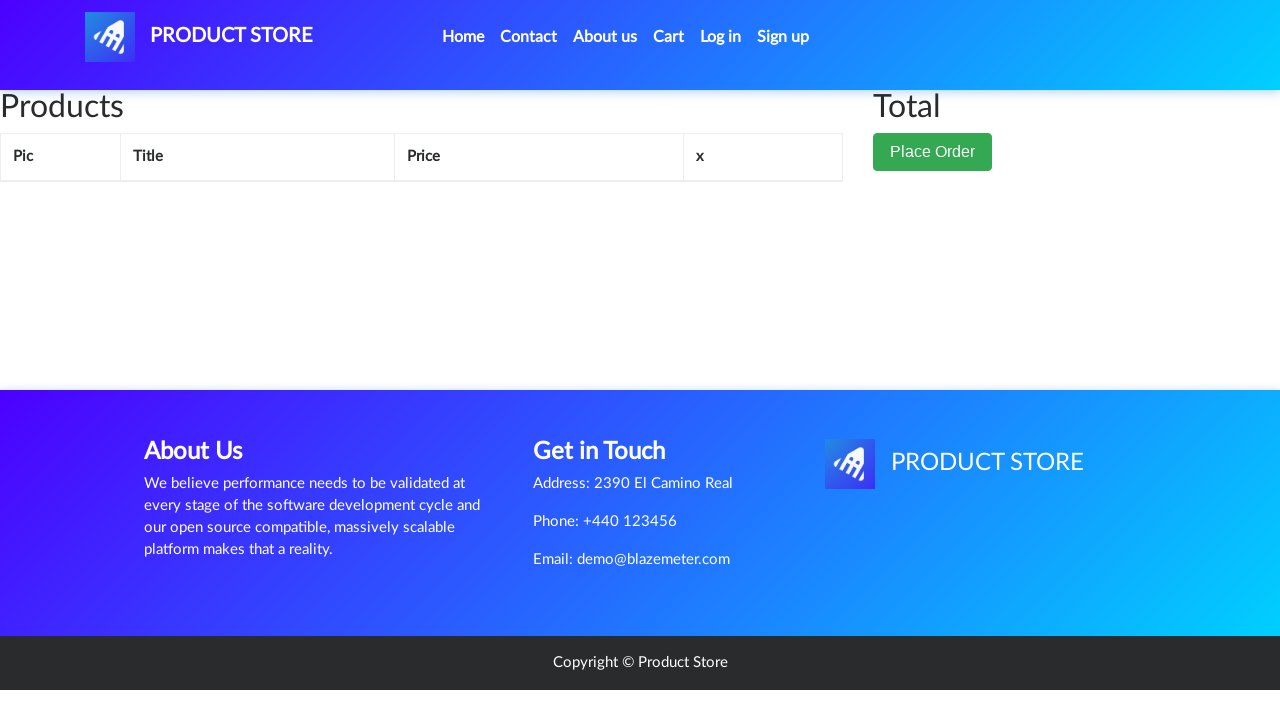

Cart page loaded with Place Order button visible
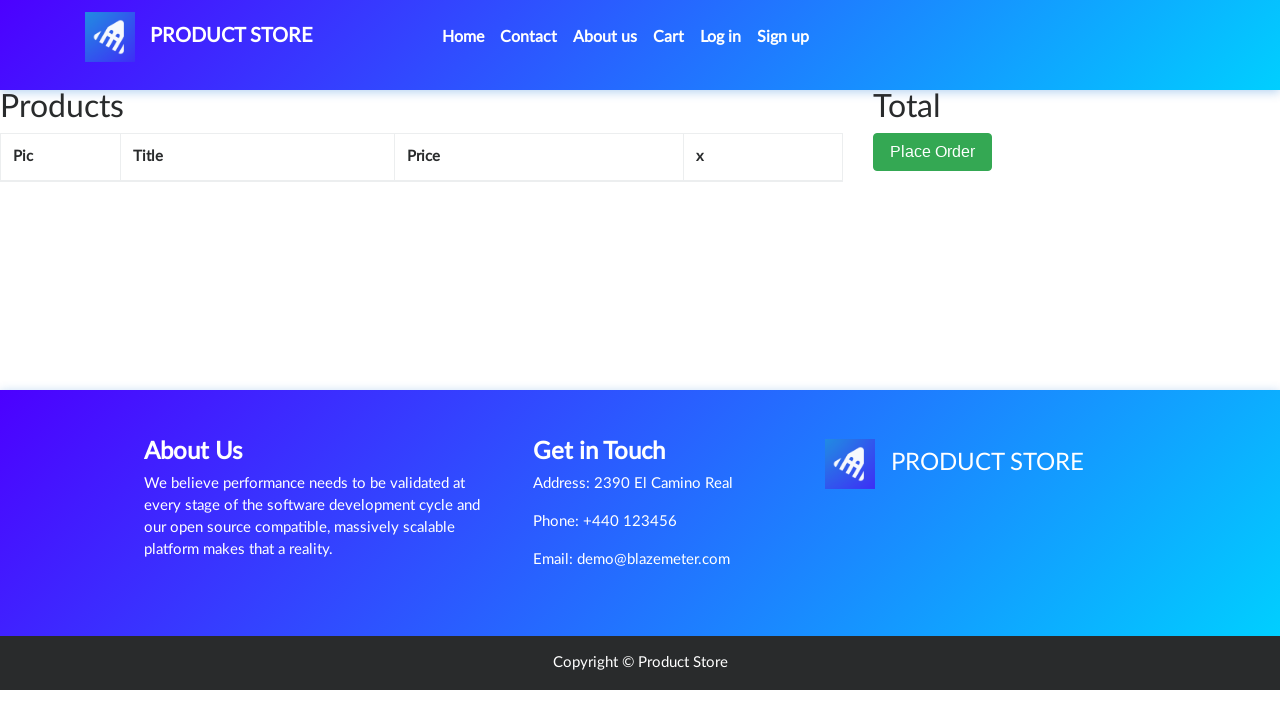

Clicked Place Order button at (933, 152) on .btn-success
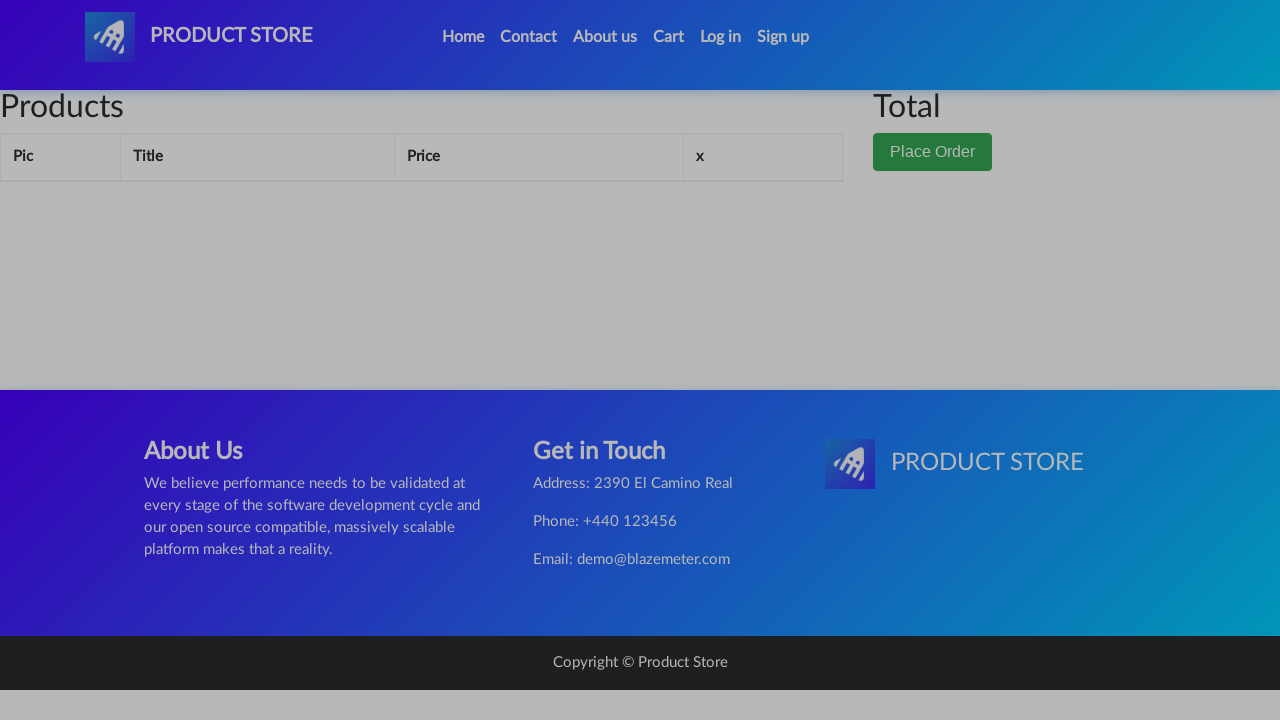

Order modal appeared
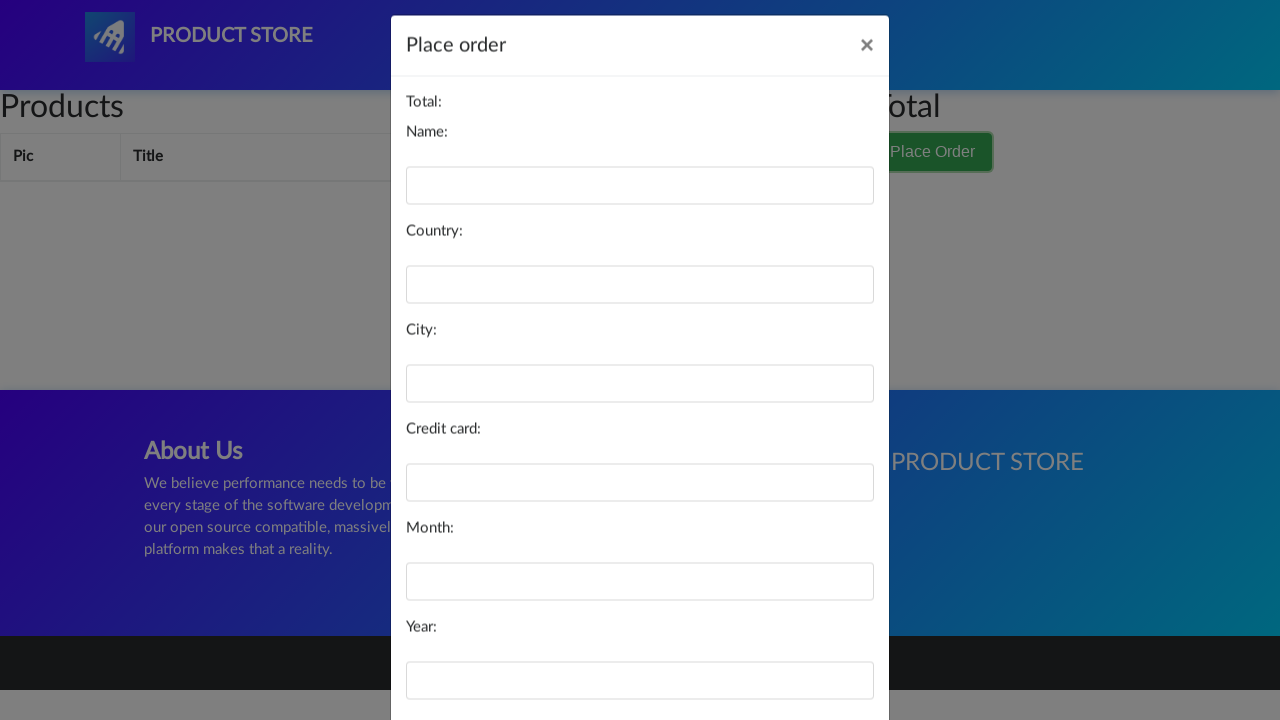

Clicked on name input field at (640, 201) on #name
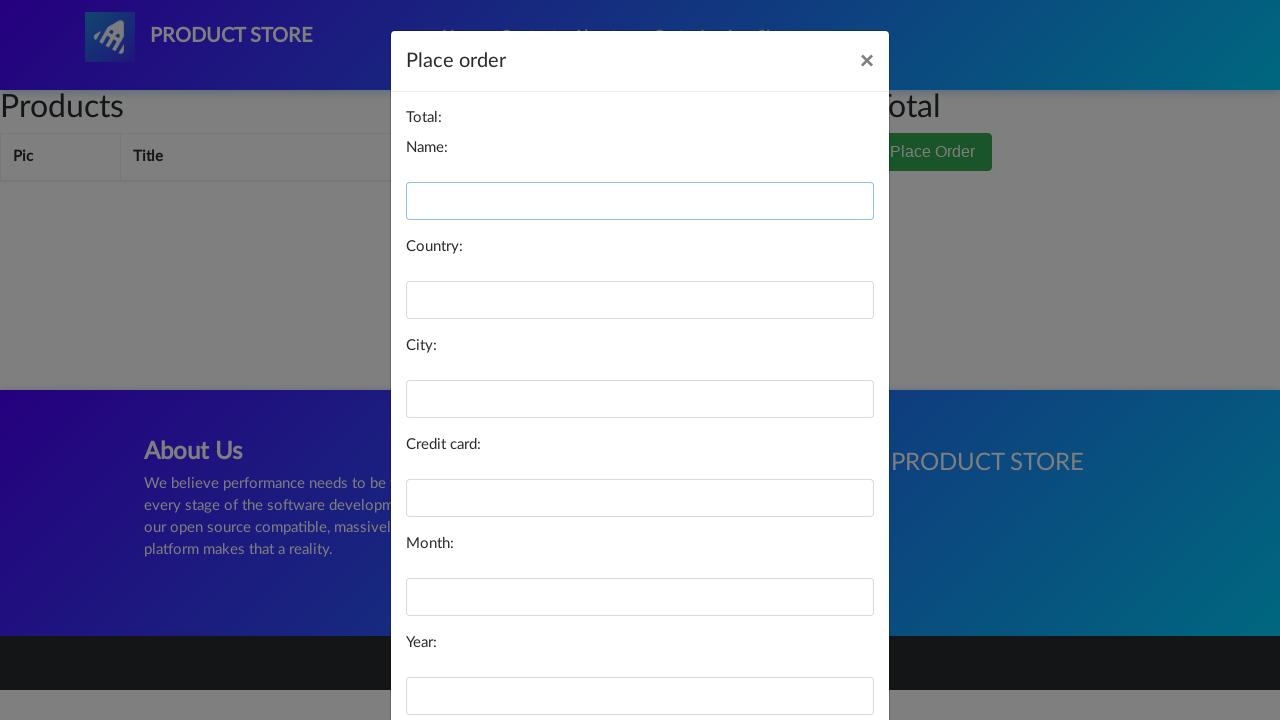

Filled name field with 'Maria Santos' on #name
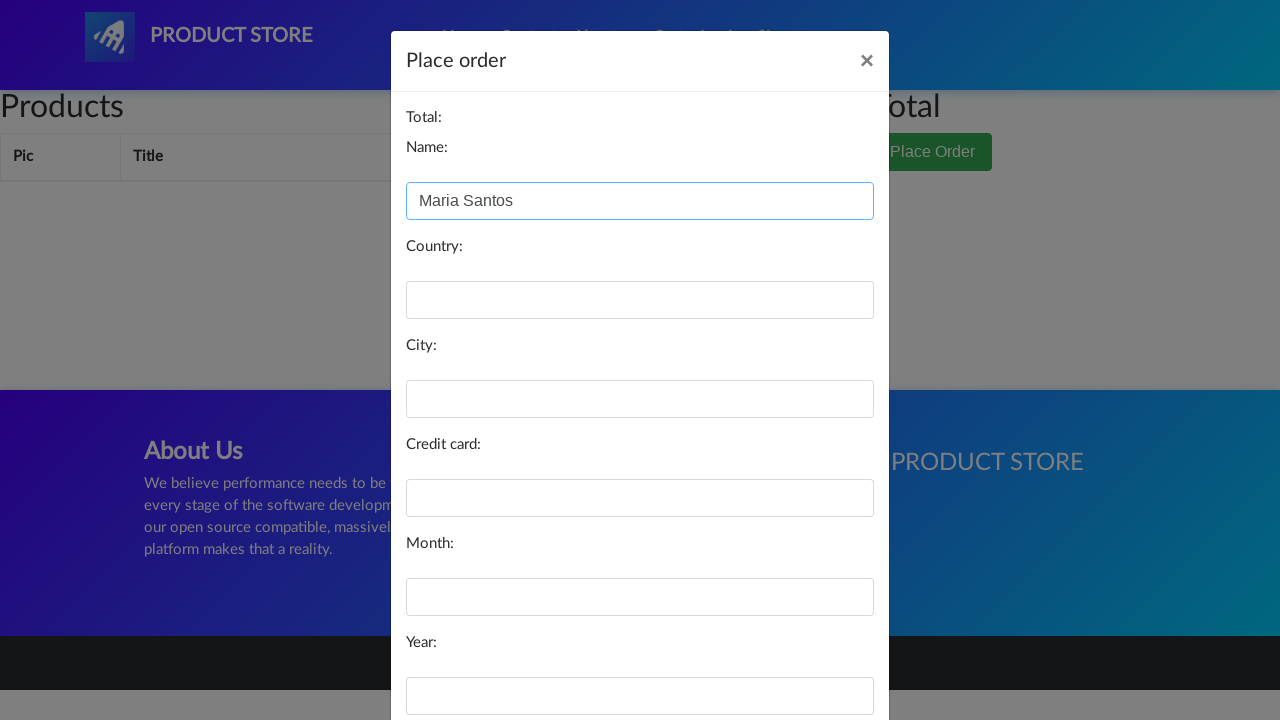

Clicked on country input field at (640, 300) on #country
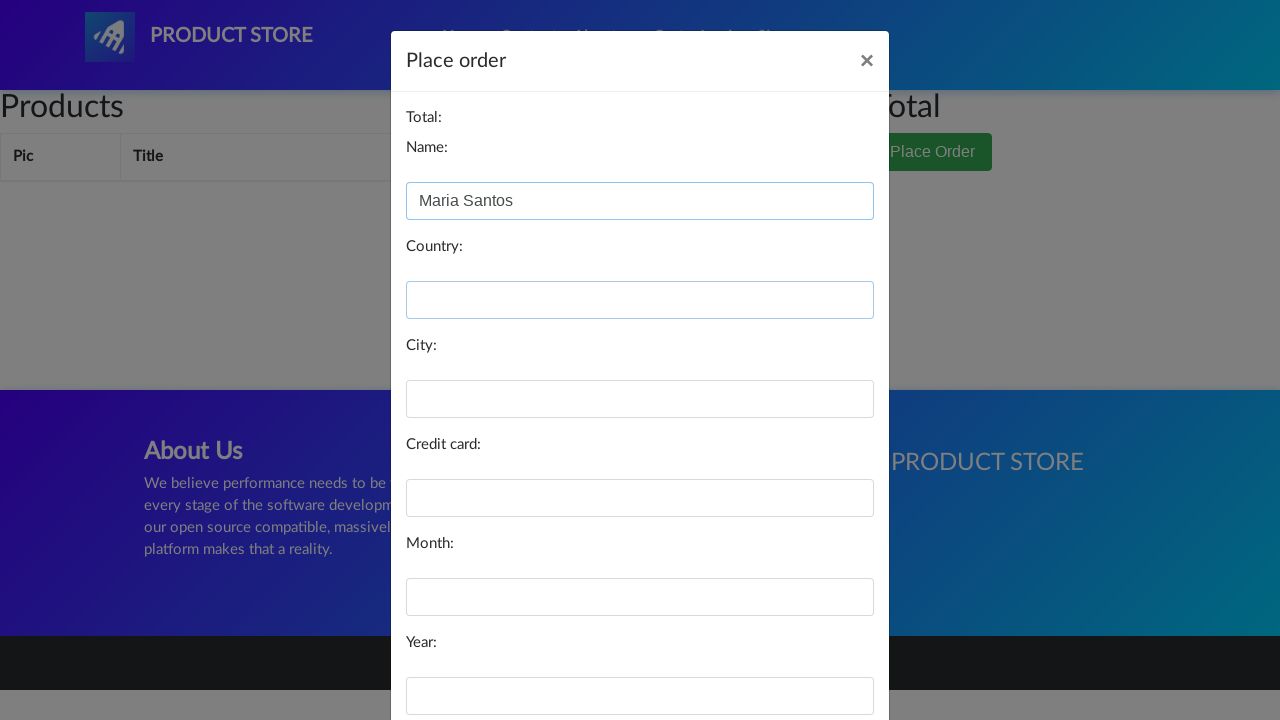

Filled country field with 'Brazil' on #country
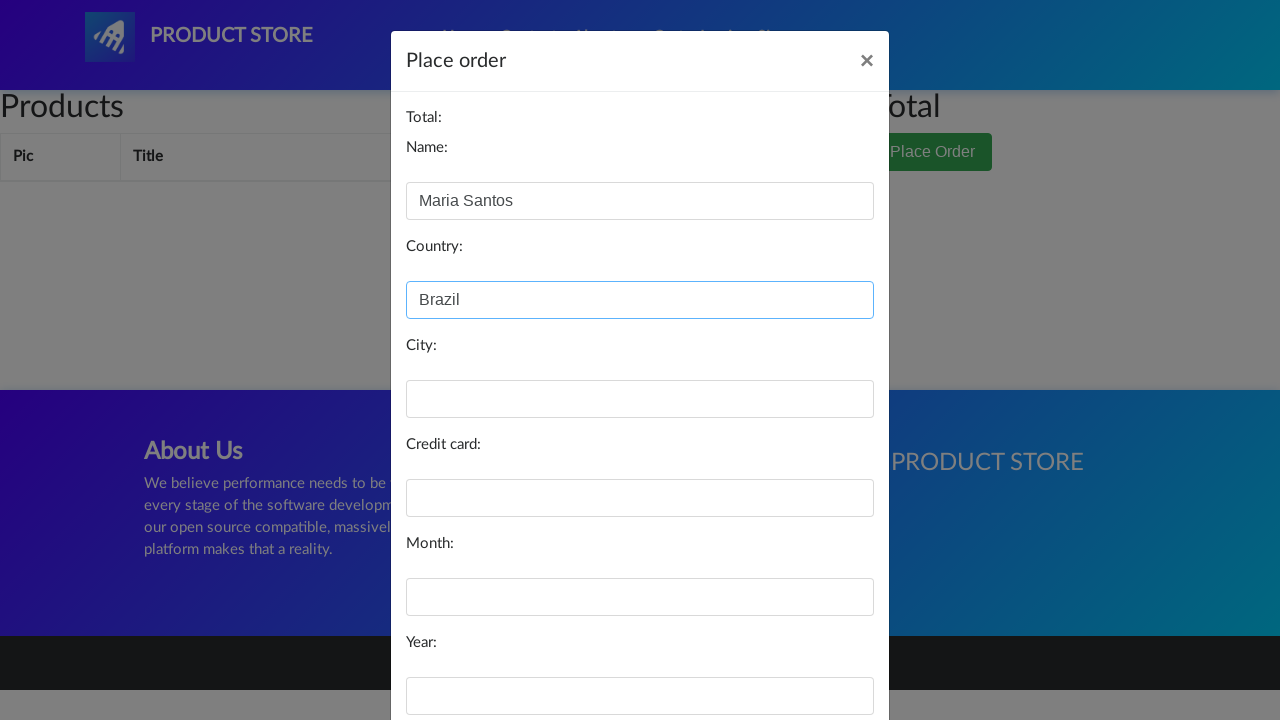

Clicked on city input field at (640, 399) on #city
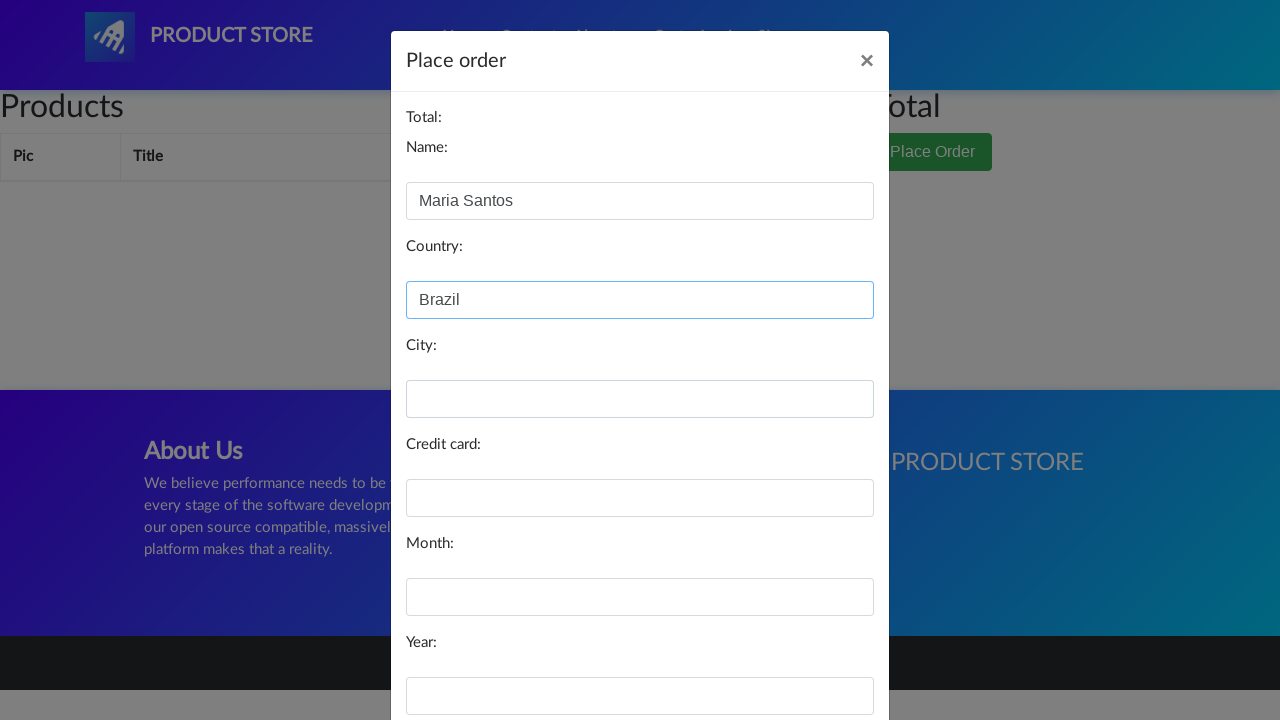

Filled city field with 'São Paulo' on #city
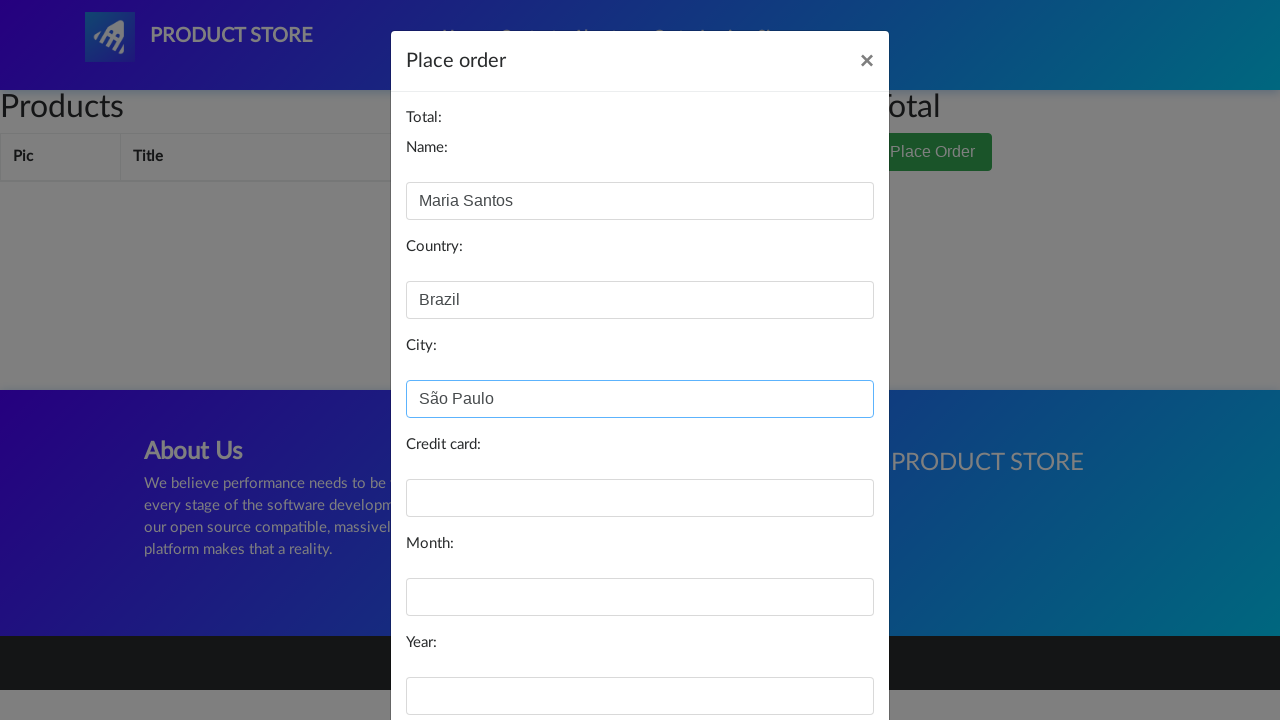

Clicked on credit card input field at (640, 498) on #card
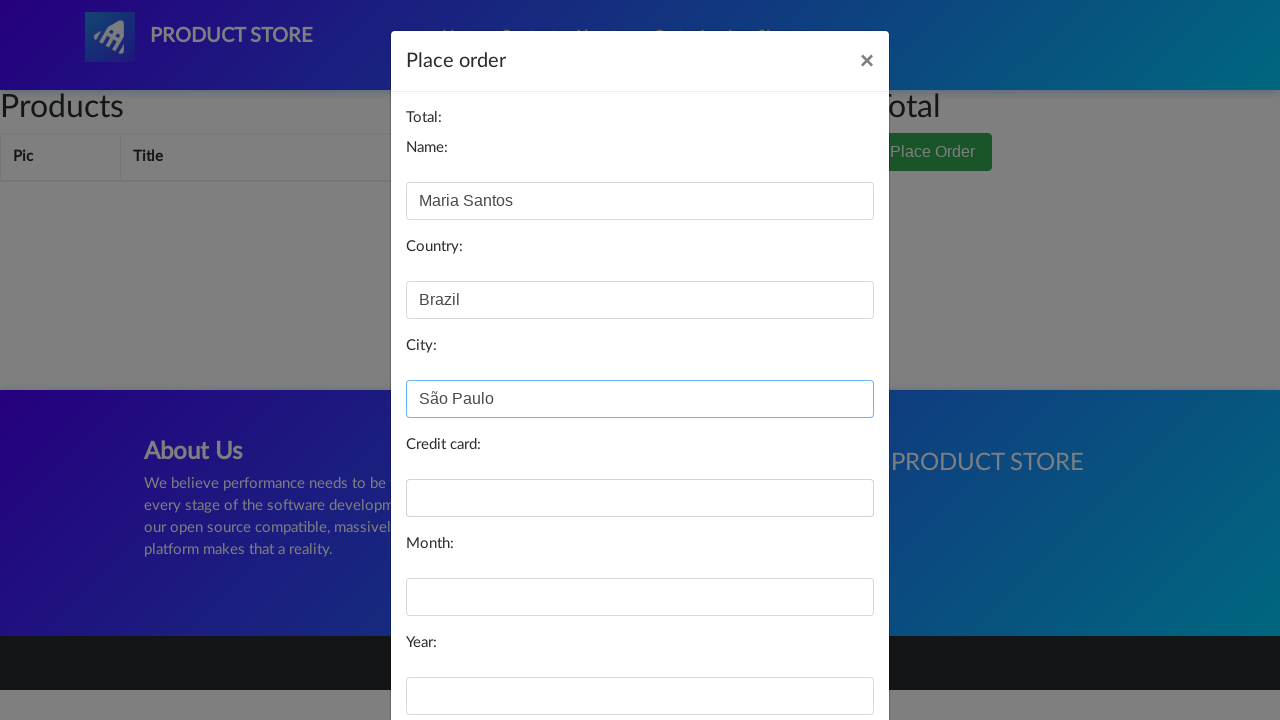

Filled credit card field with card number on #card
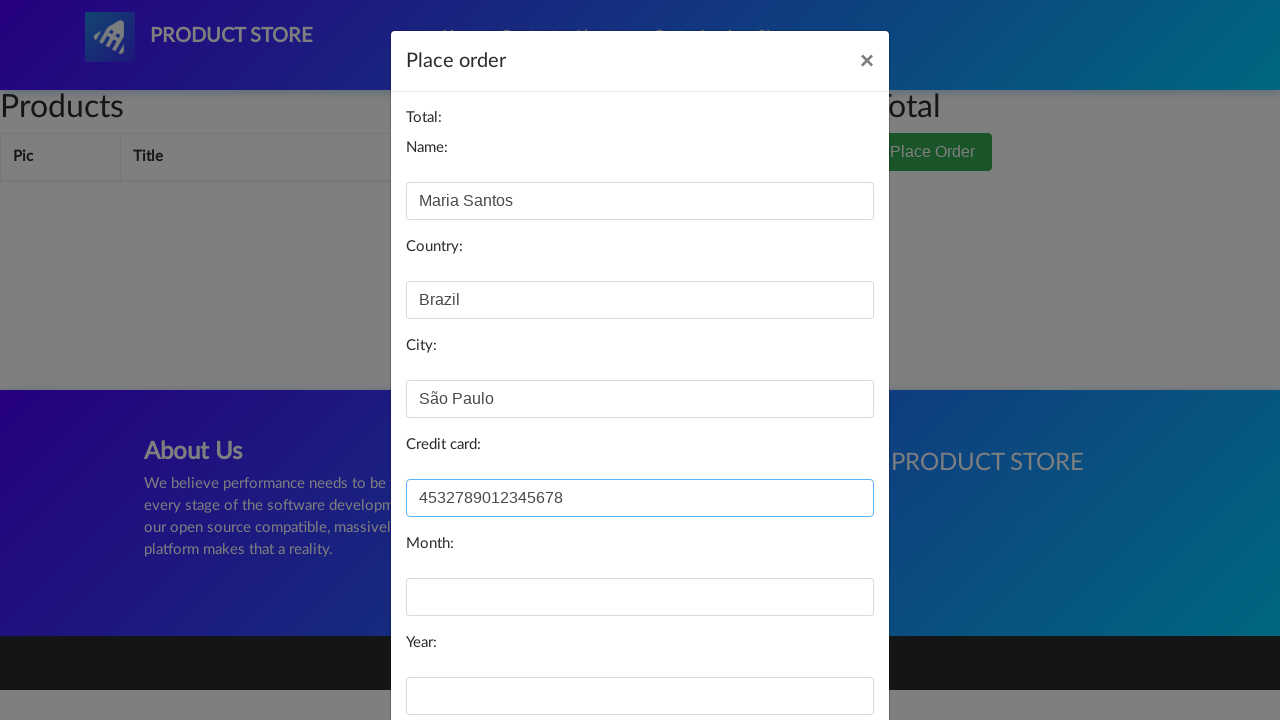

Clicked on month input field at (640, 597) on #month
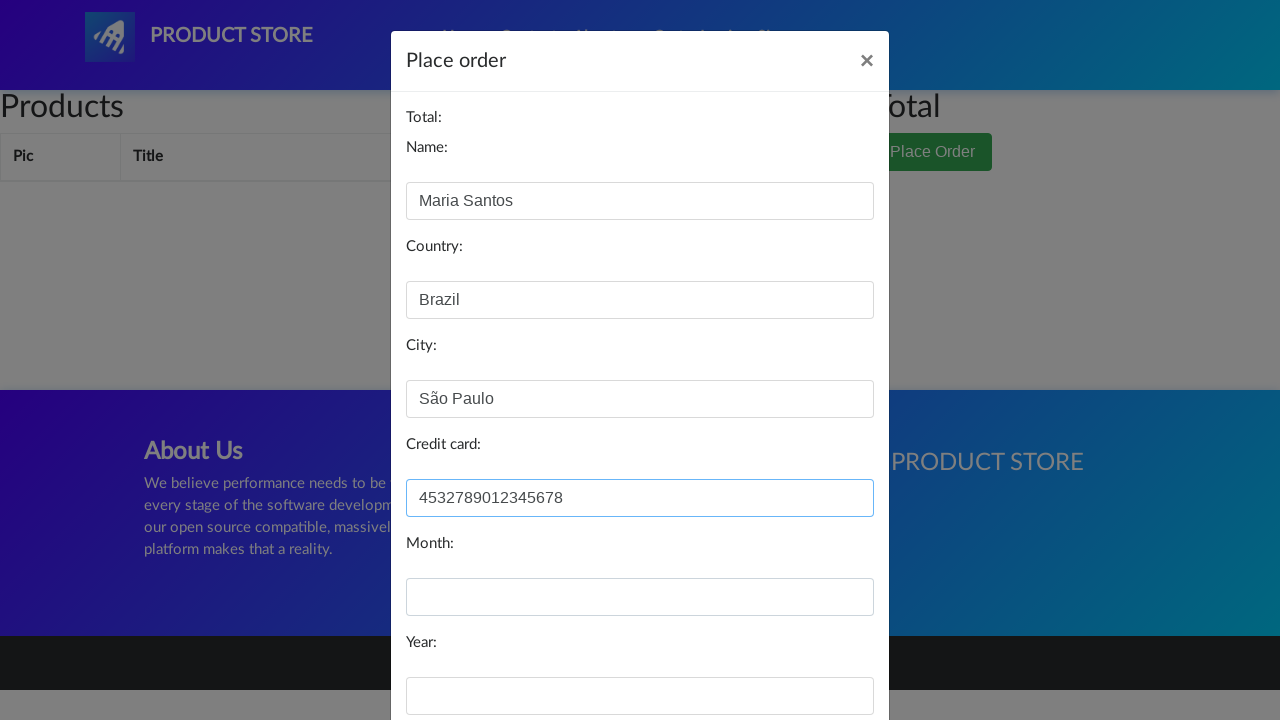

Filled month field with '08' on #month
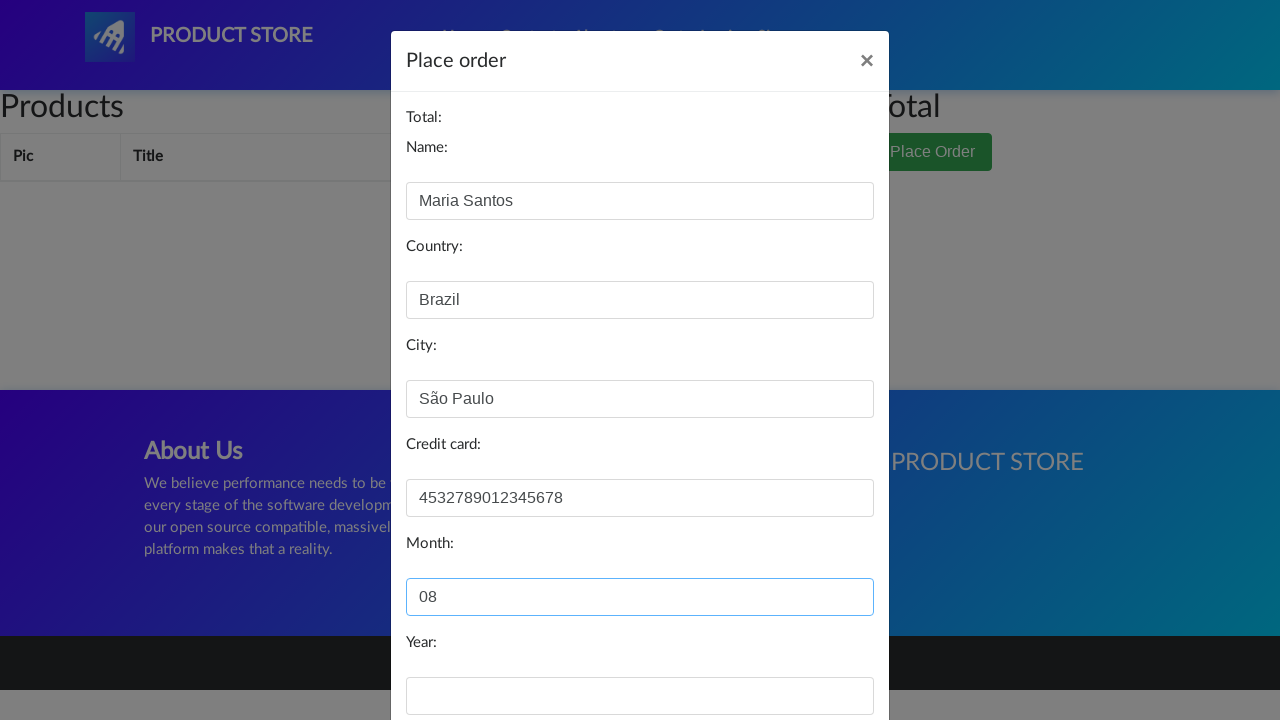

Clicked on year input field at (640, 696) on #year
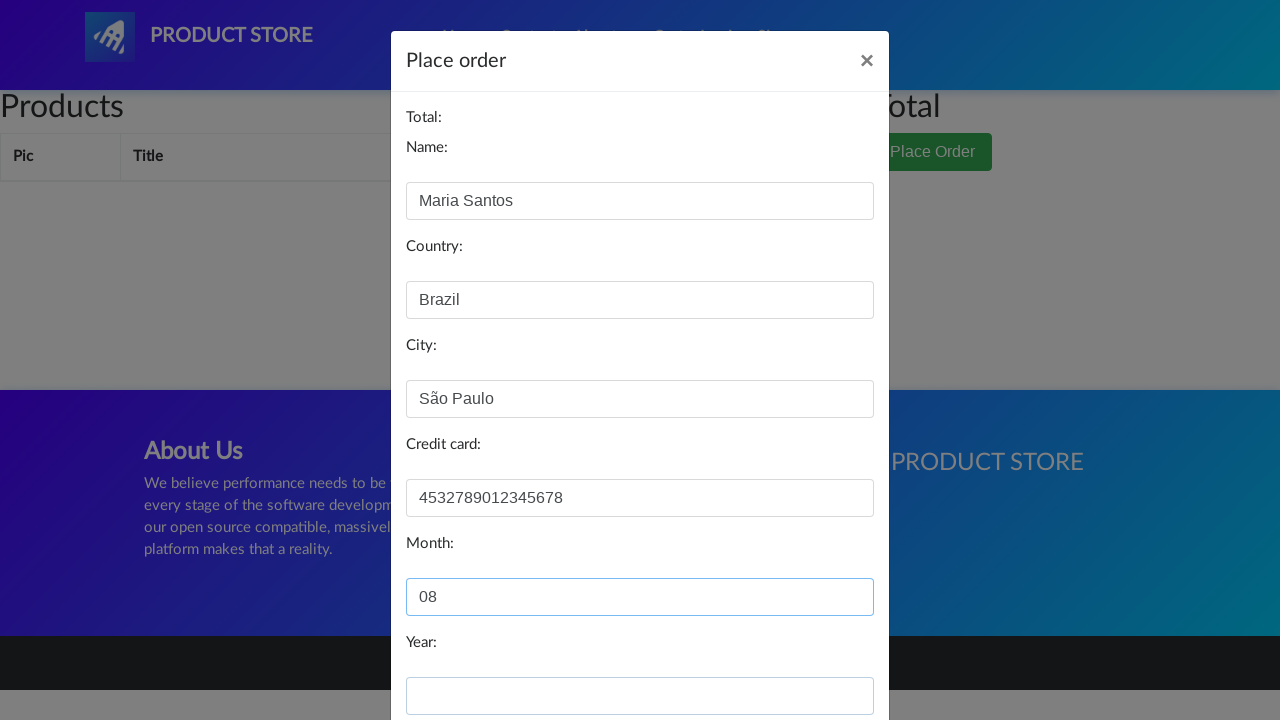

Filled year field with '2025' on #year
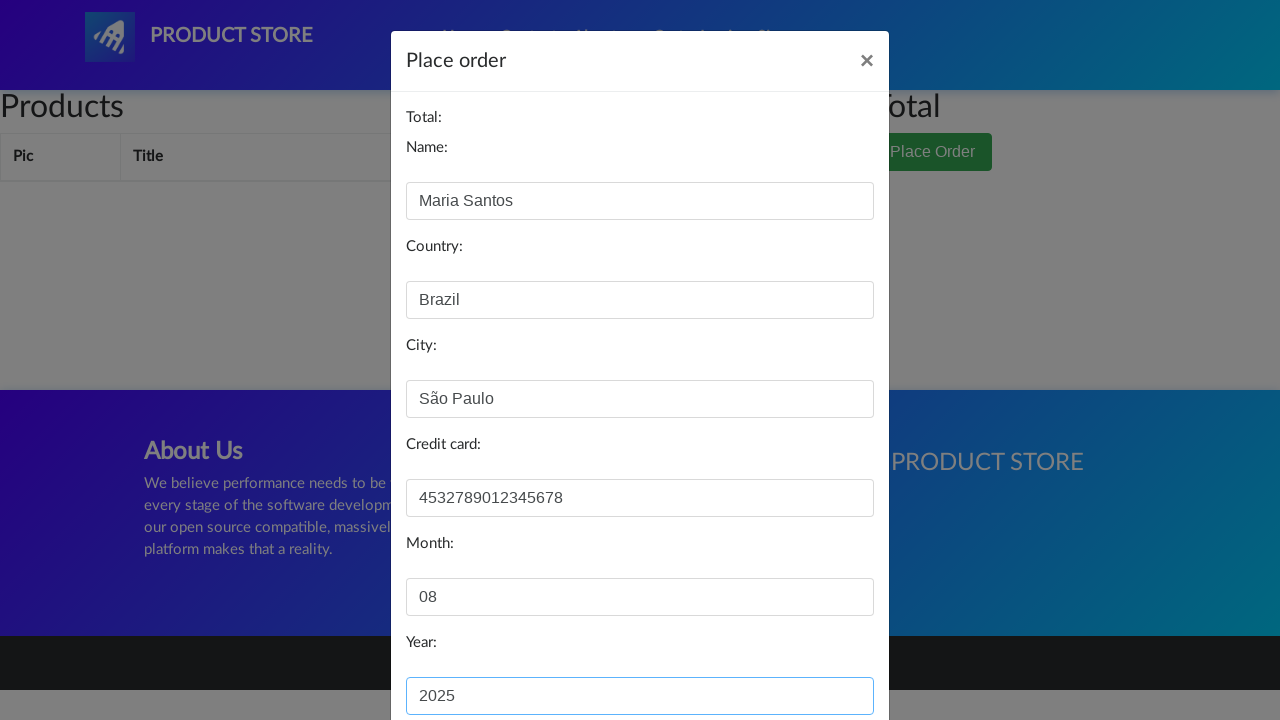

Clicked Purchase button to complete checkout at (823, 655) on #orderModal .btn-primary
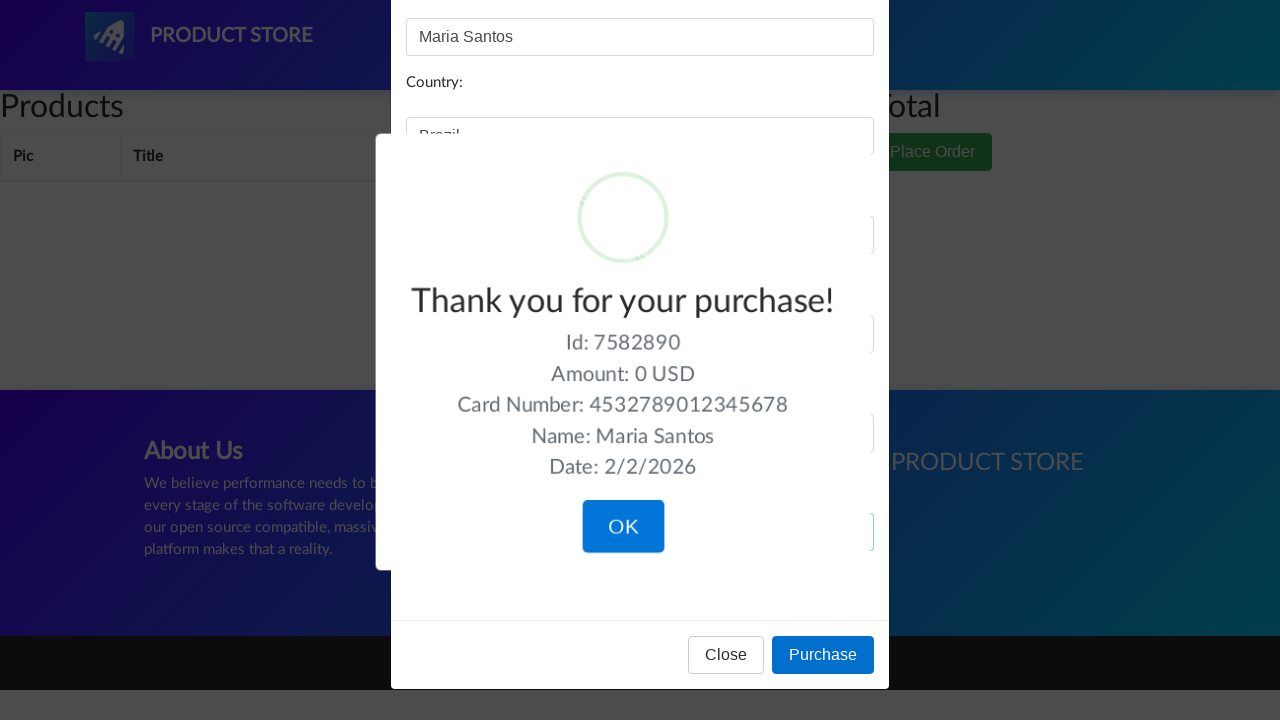

Confirmation dialog appeared
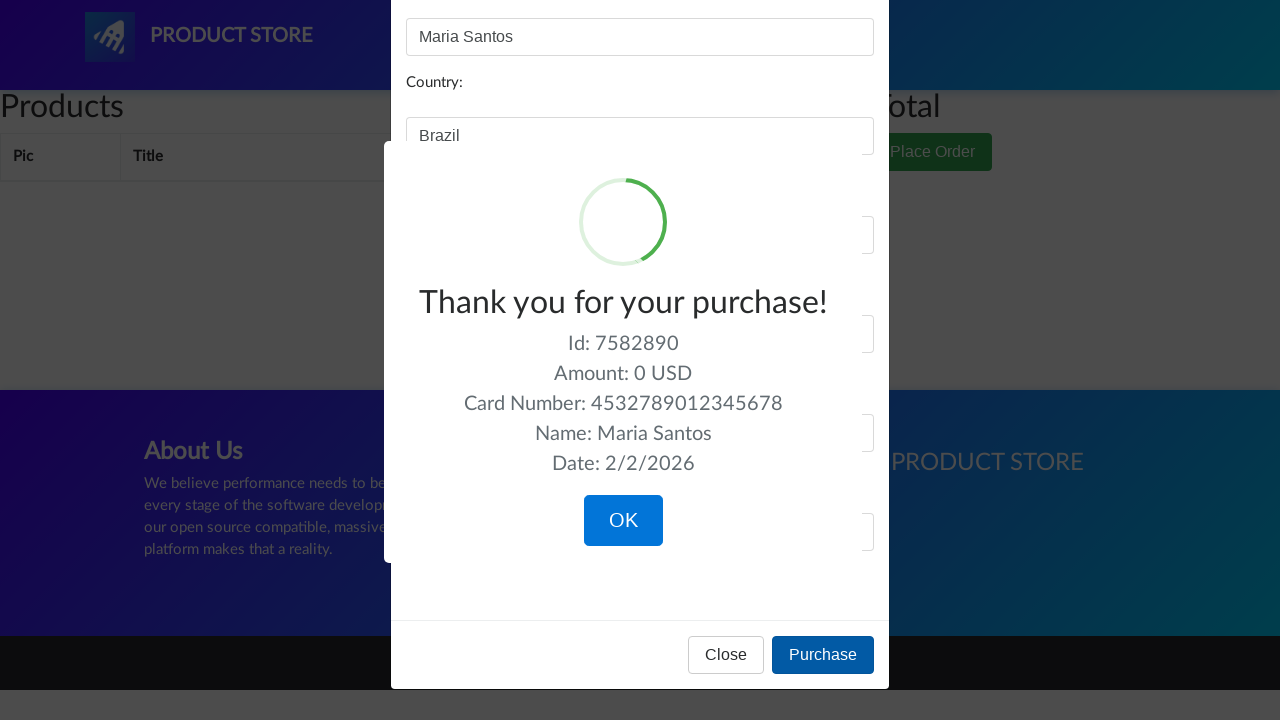

Clicked OK button on confirmation dialog at (623, 521) on .confirm
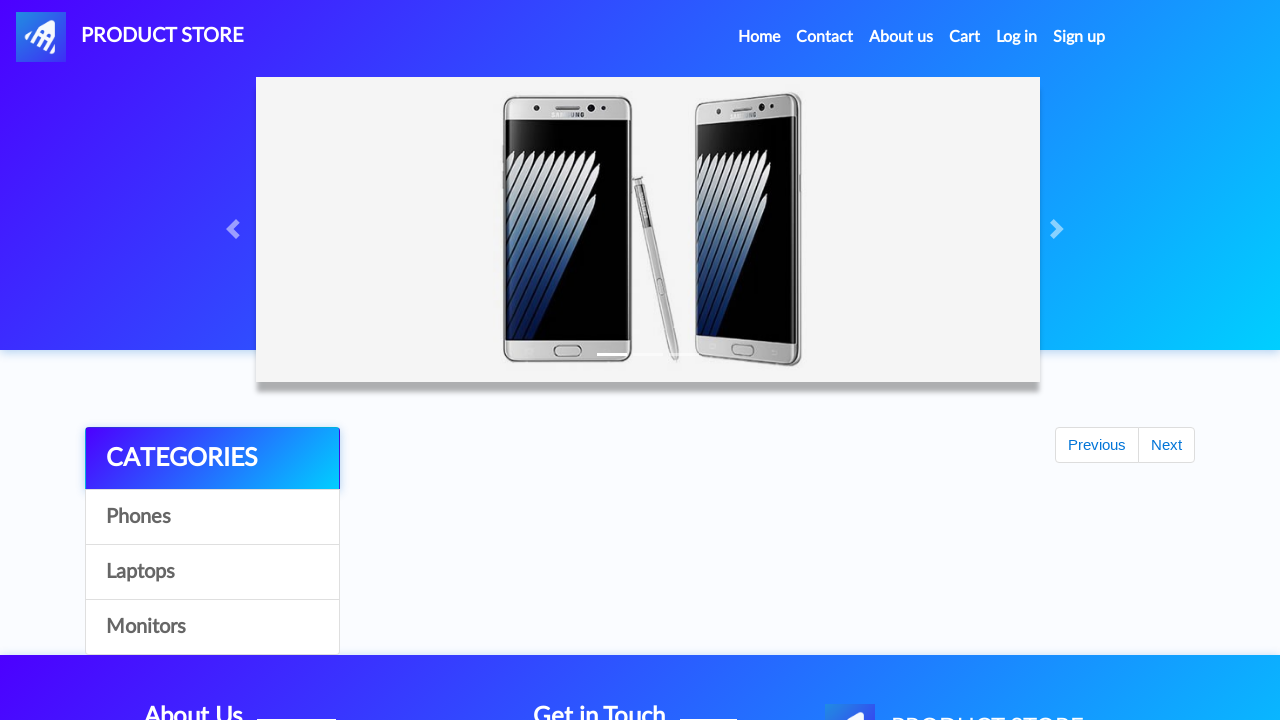

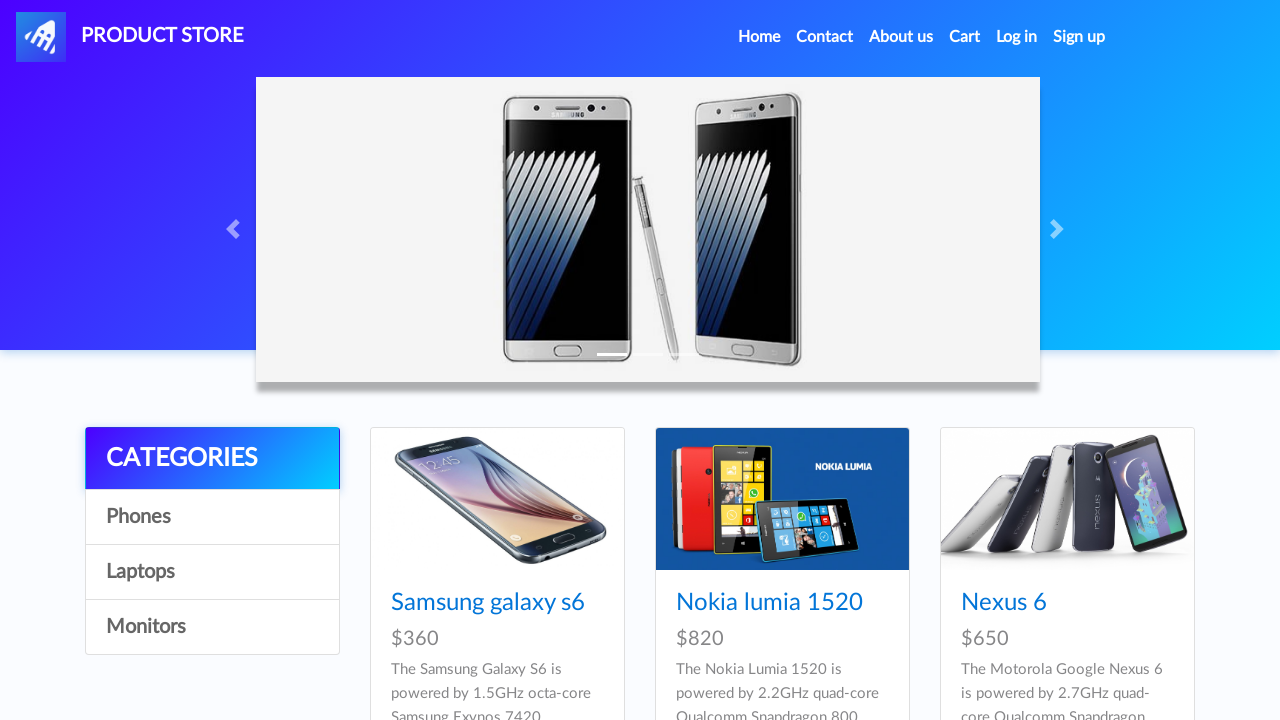